Opens the test automation website and verifies the page loads successfully

Starting URL: https://testotomasyonu.com

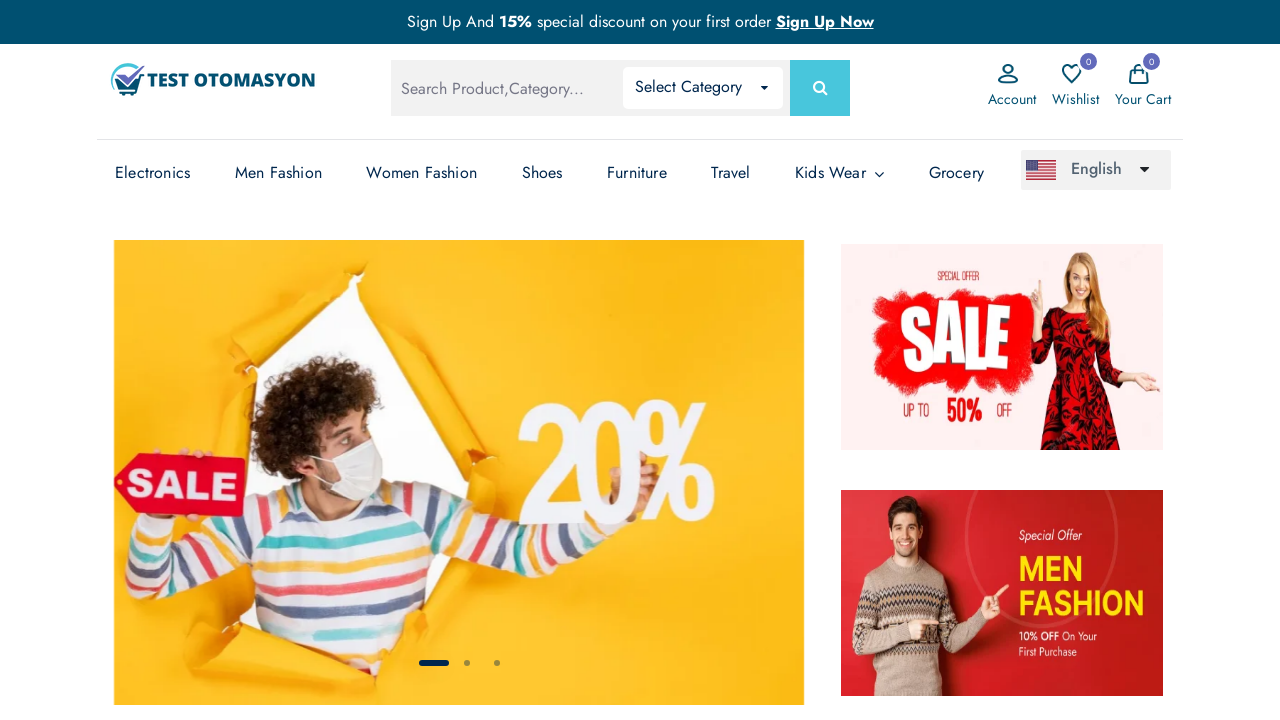

Page DOM content loaded successfully
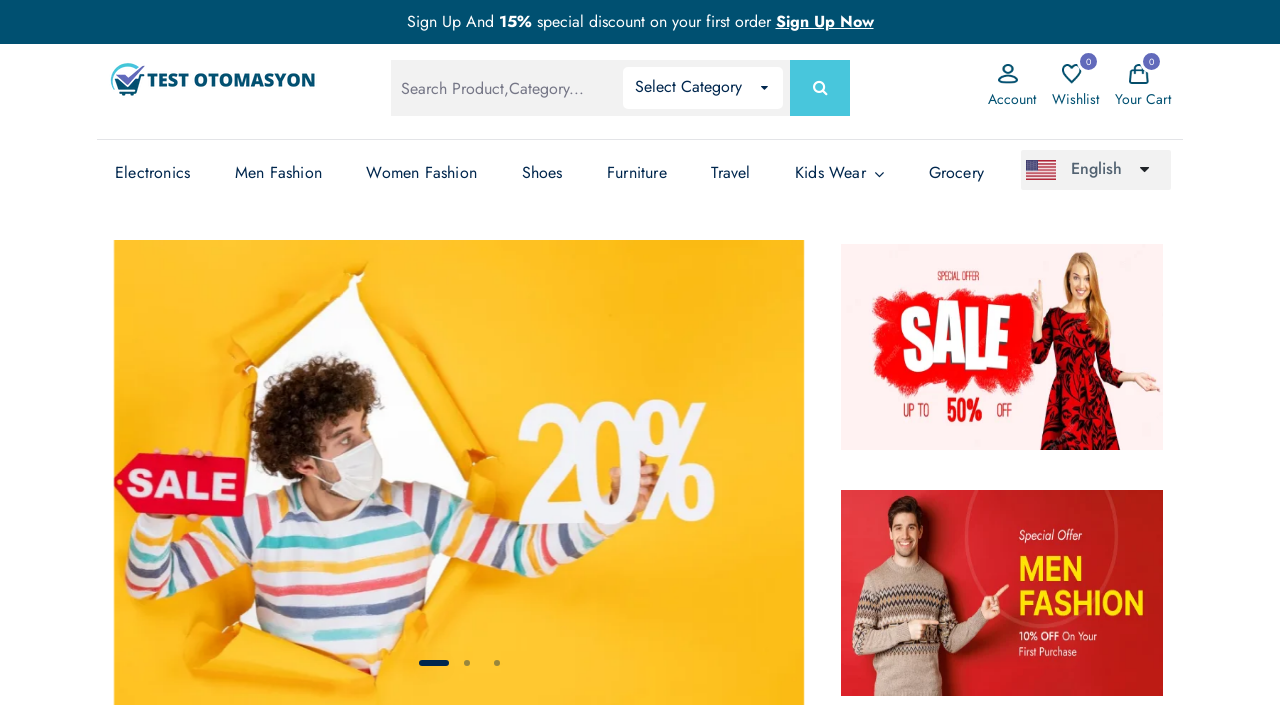

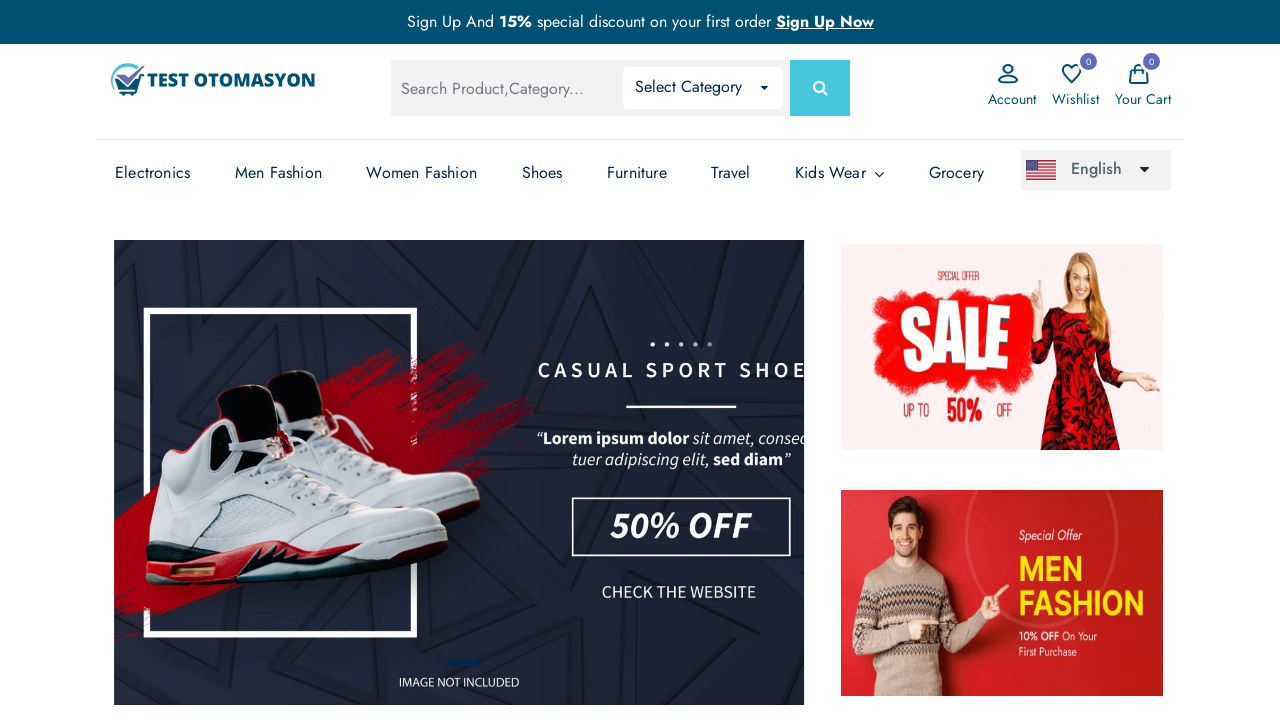